Navigates to Top Lists menu and verifies Shakespeare language appears in the top 20 list

Starting URL: http://www.99-bottles-of-beer.net/

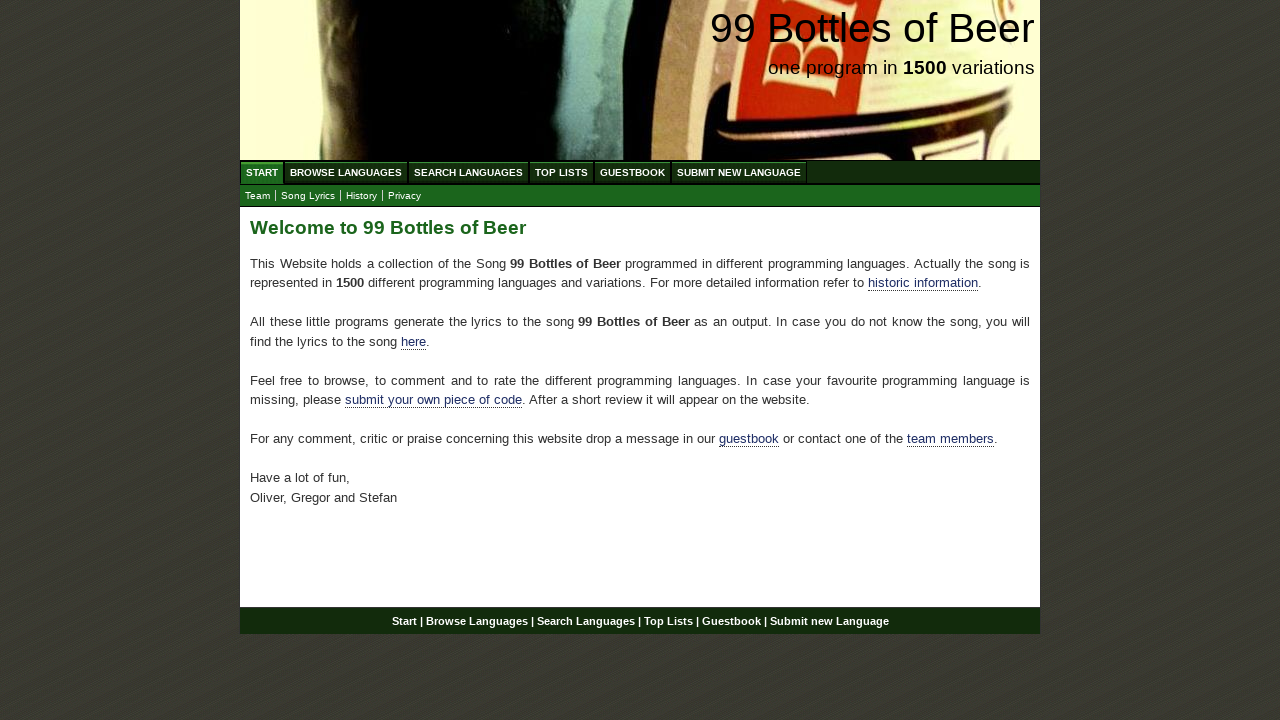

Clicked on Top Lists menu at (562, 172) on xpath=//li/a[@href='/toplist.html']
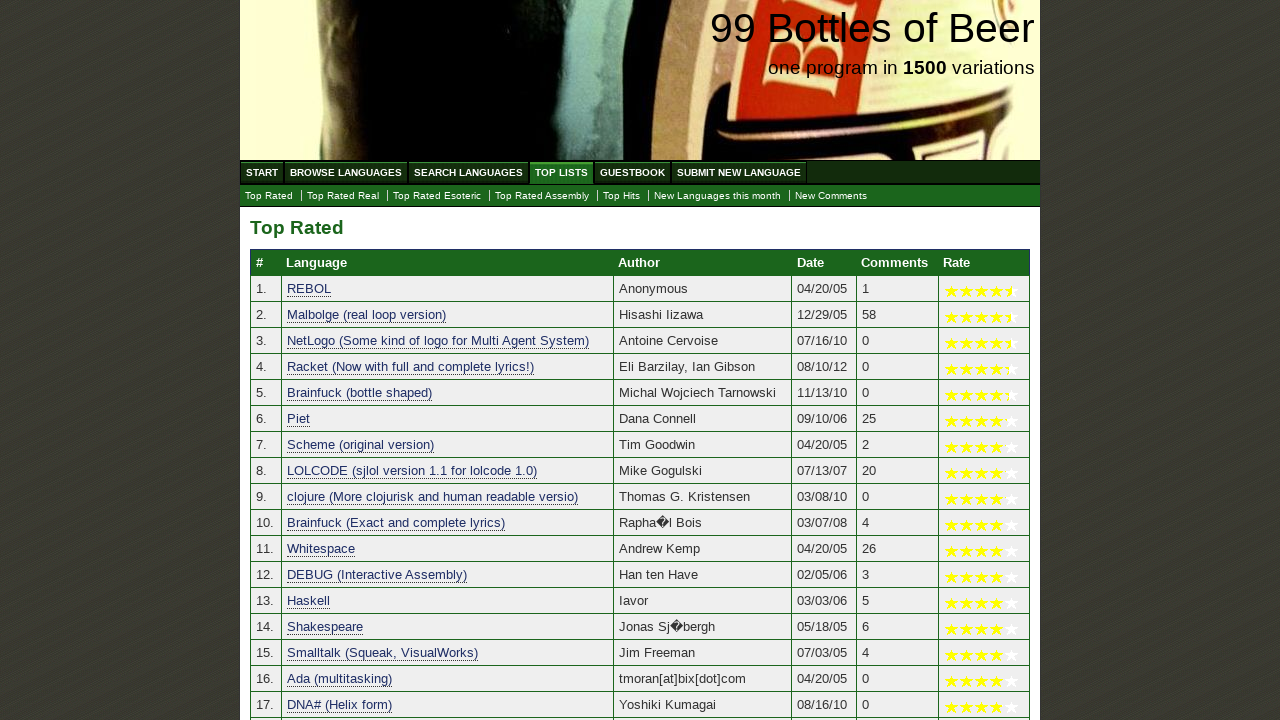

Top Lists page loaded and table appeared
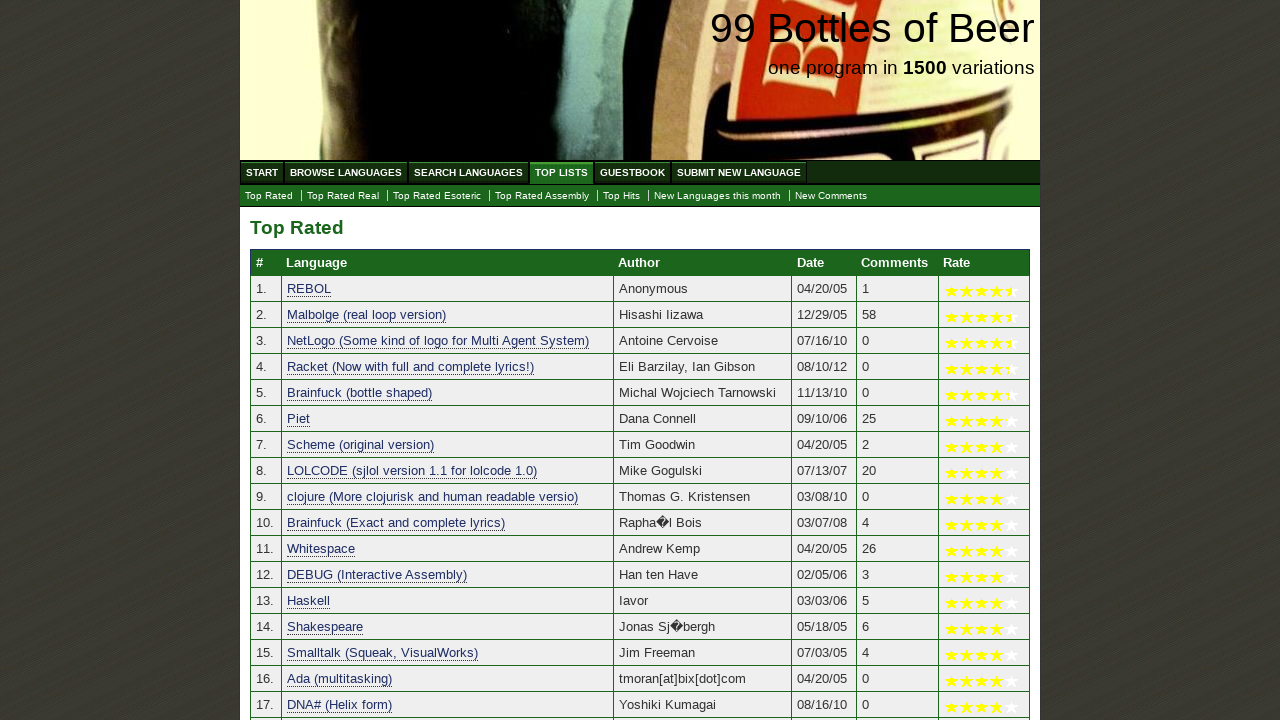

Verified Shakespeare language appears in the top 20 list
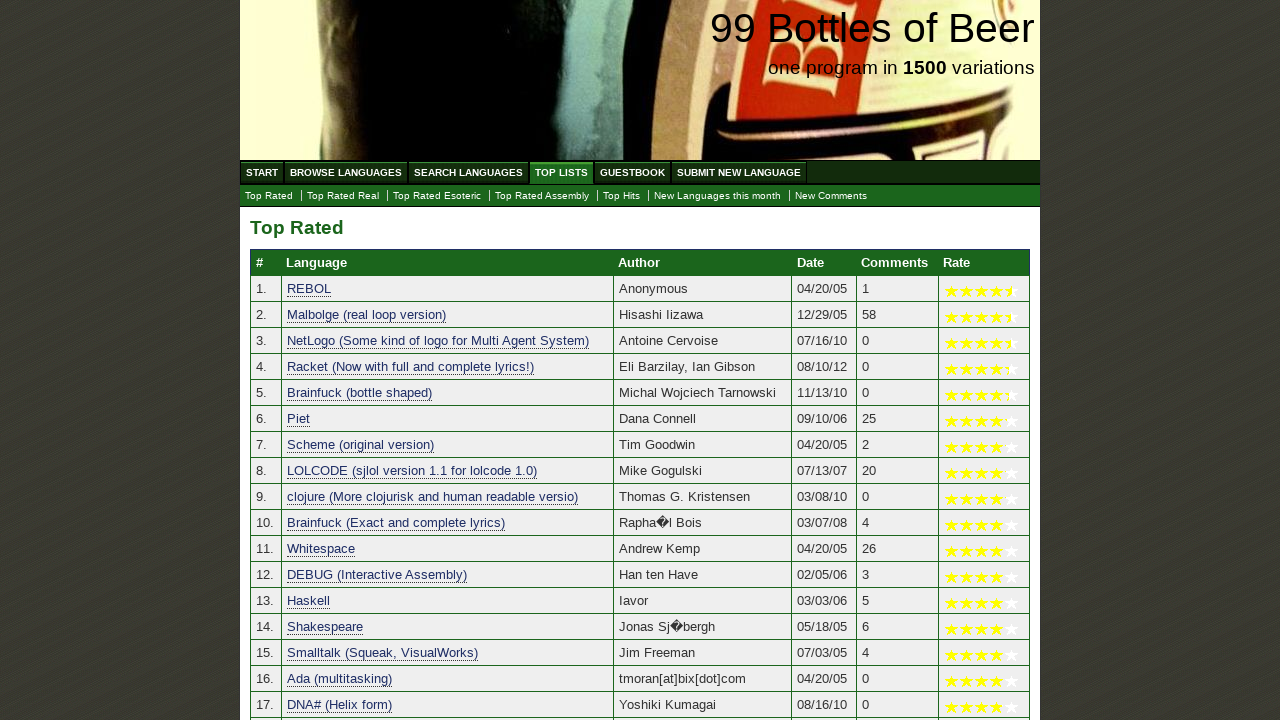

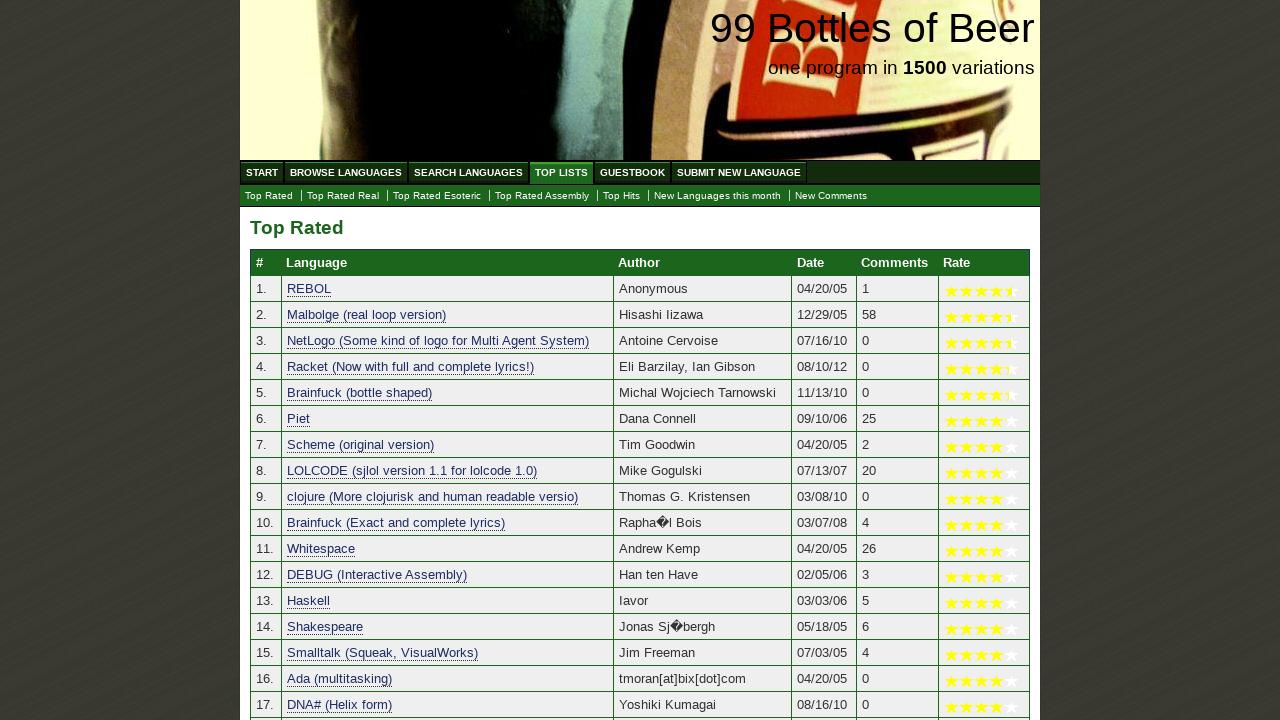